Tests slider interaction on jQuery UI demo page by clicking and dragging the slider handle from its center position to the right using mouse movements.

Starting URL: https://jqueryui.com/resources/demos/slider/default.html

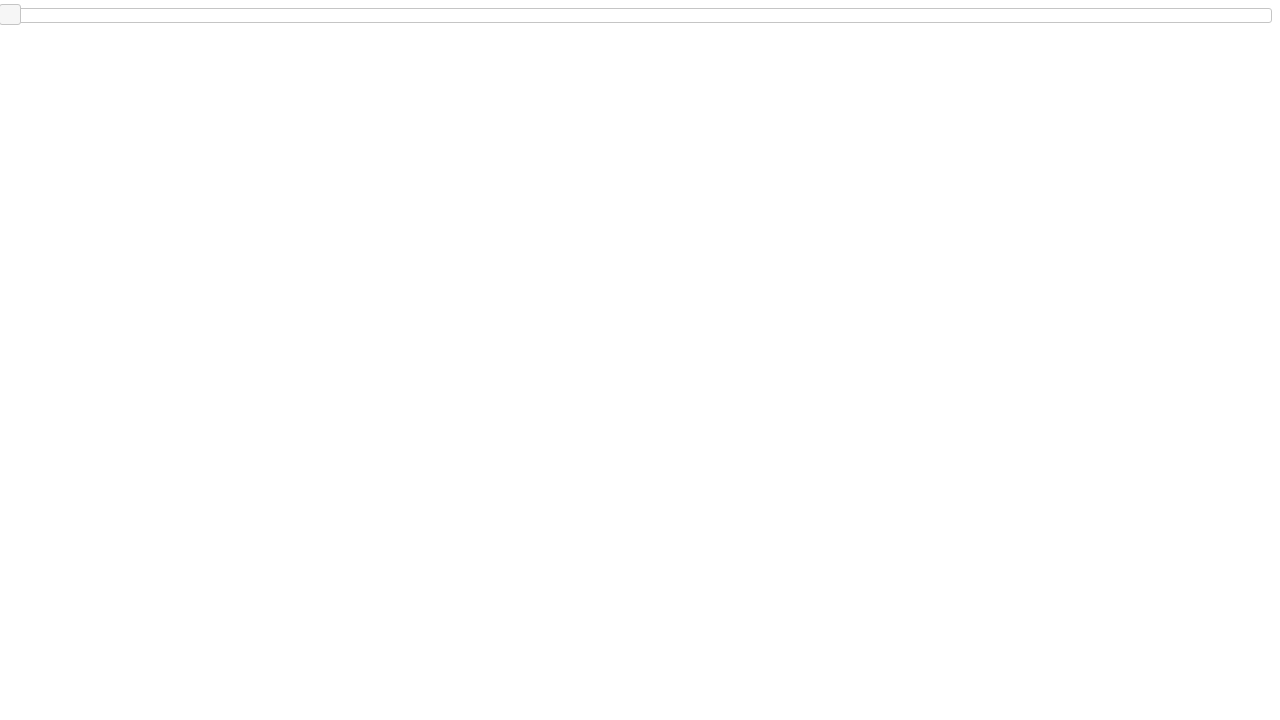

Located slider element with ID 'slider'
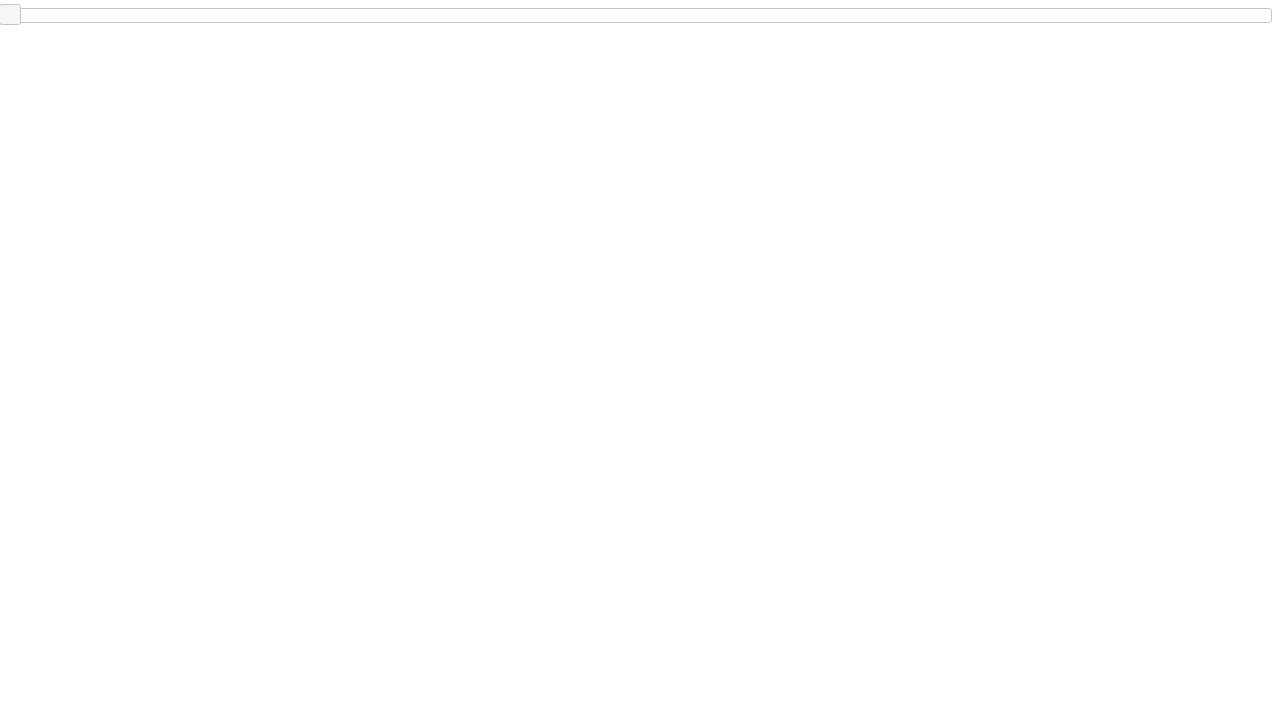

Slider element is now visible
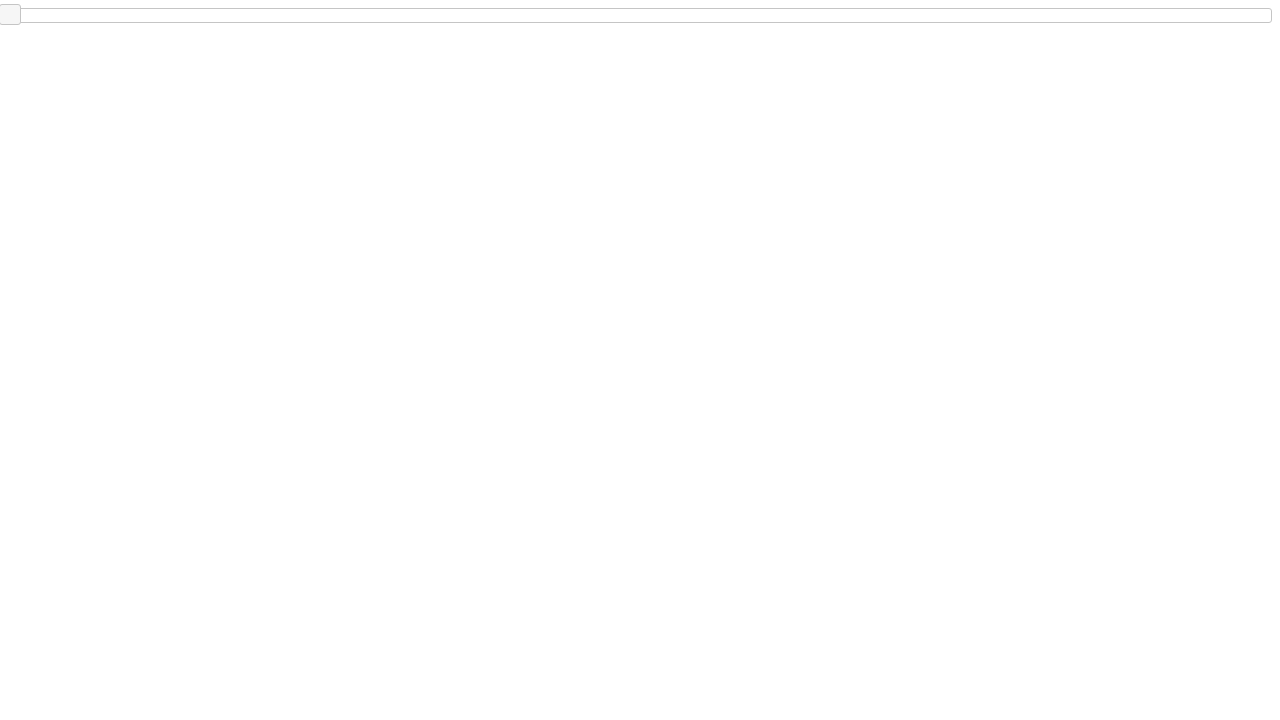

Retrieved bounding box coordinates of slider
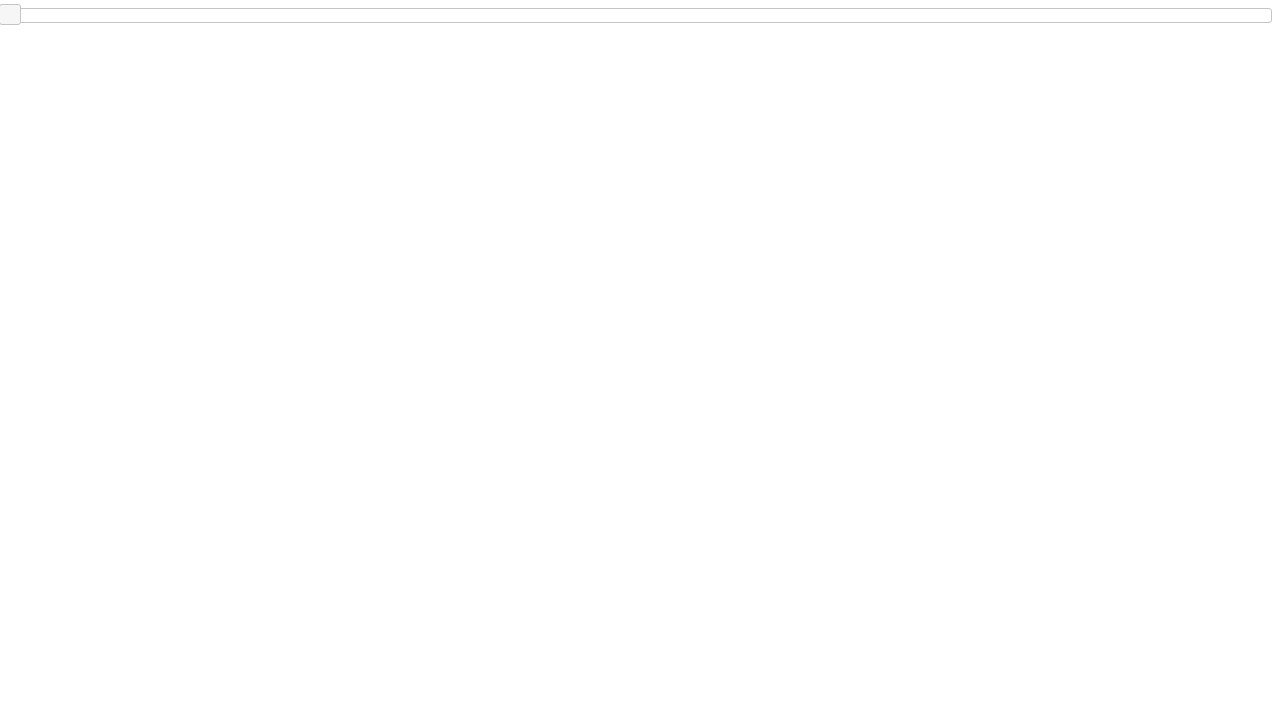

Calculated center position of slider
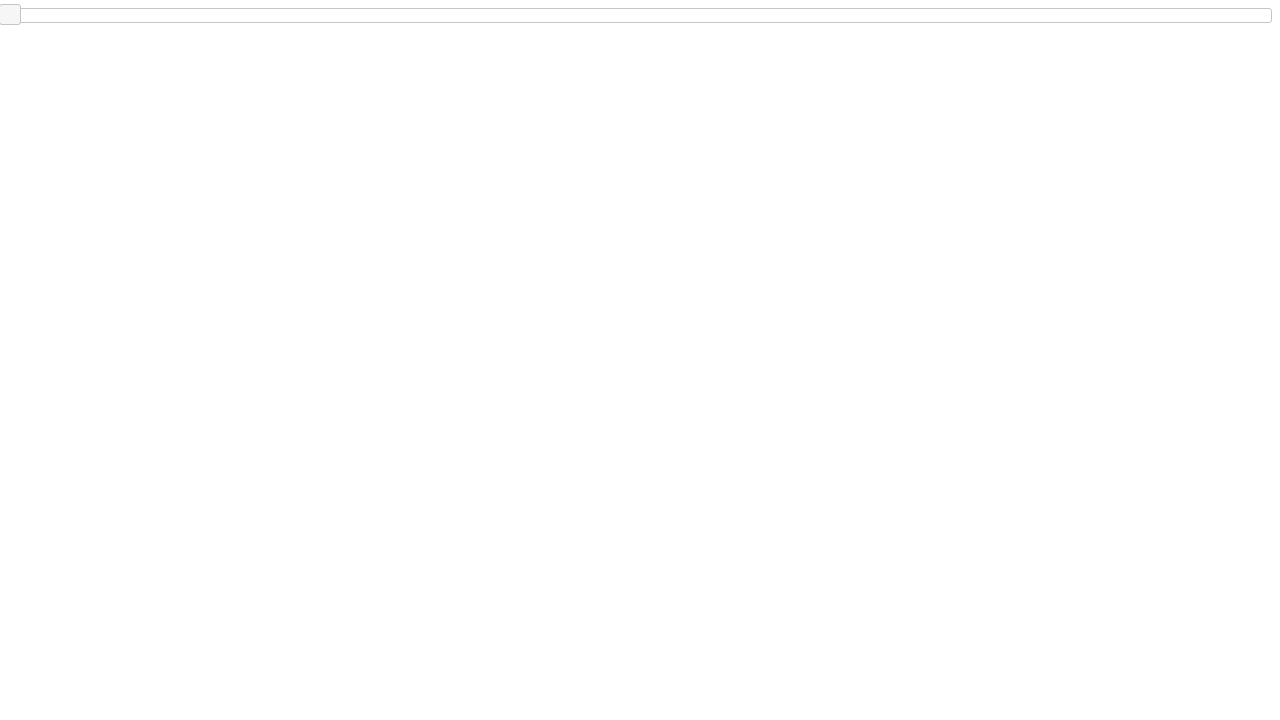

Moved mouse to center of slider at (640, 15)
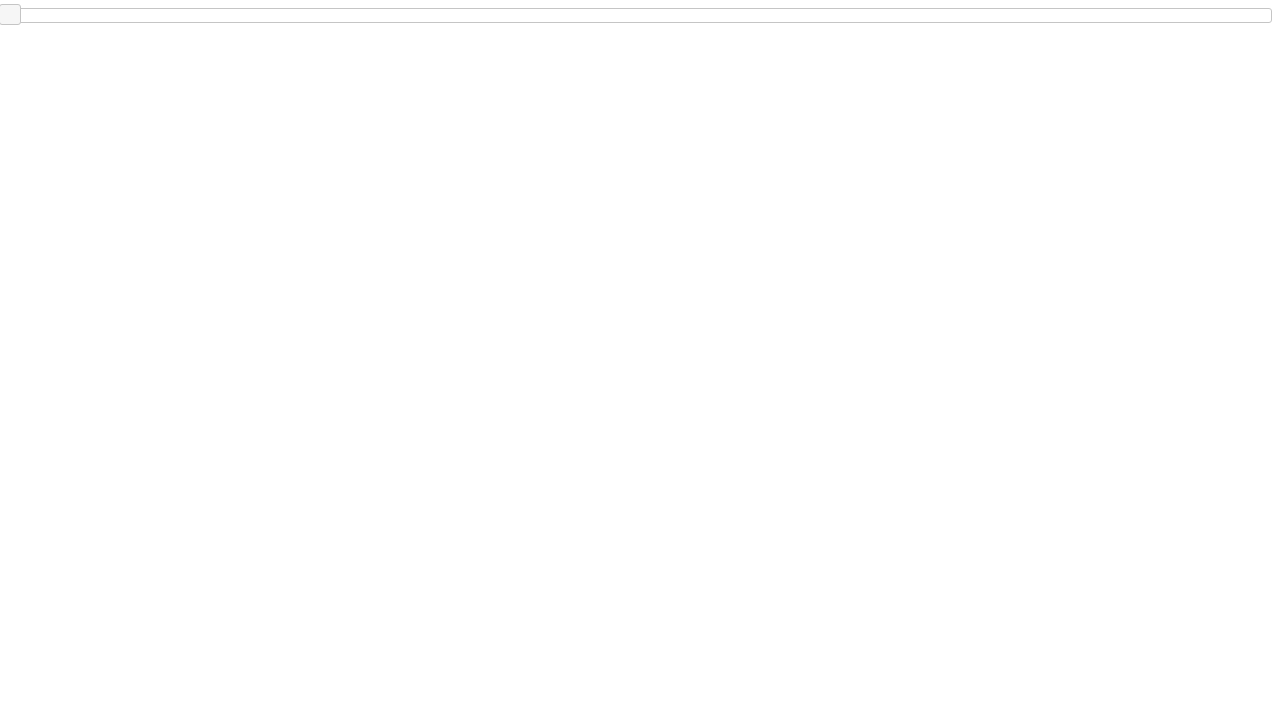

Pressed mouse button down on slider center at (640, 15)
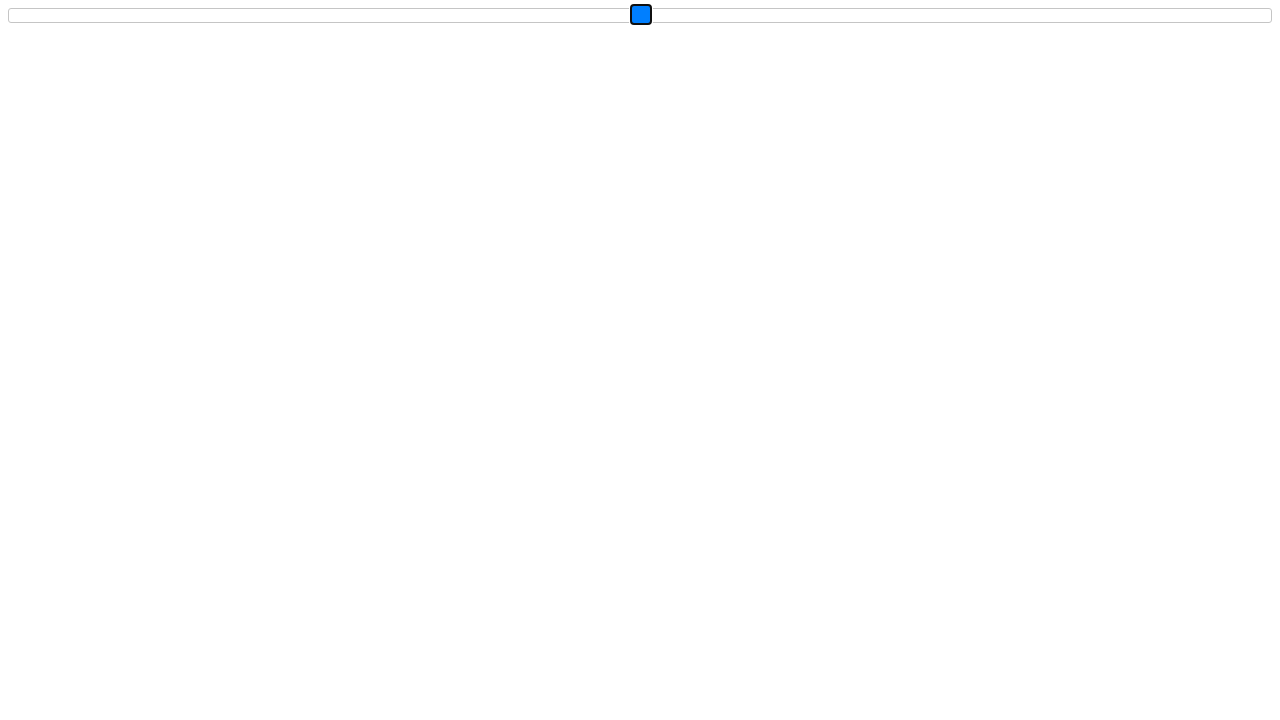

Dragged slider handle to the right at (1262, 15)
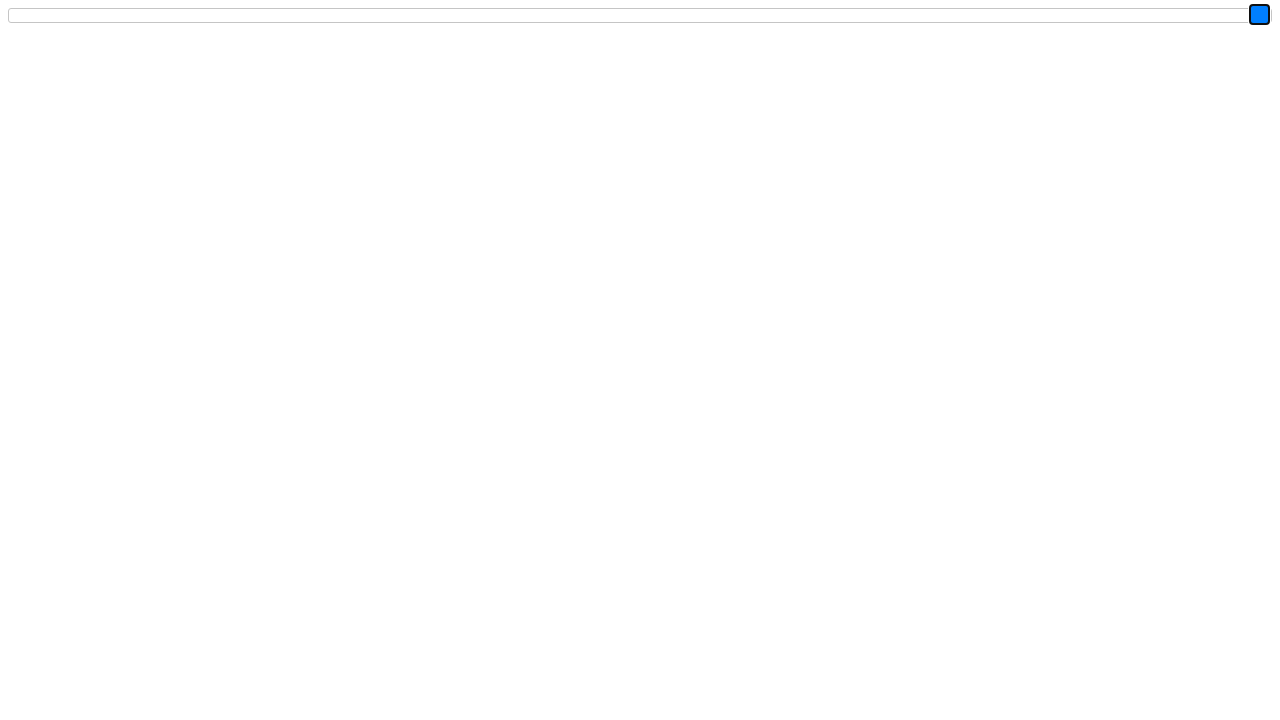

Released mouse button, slider drag completed at (1262, 15)
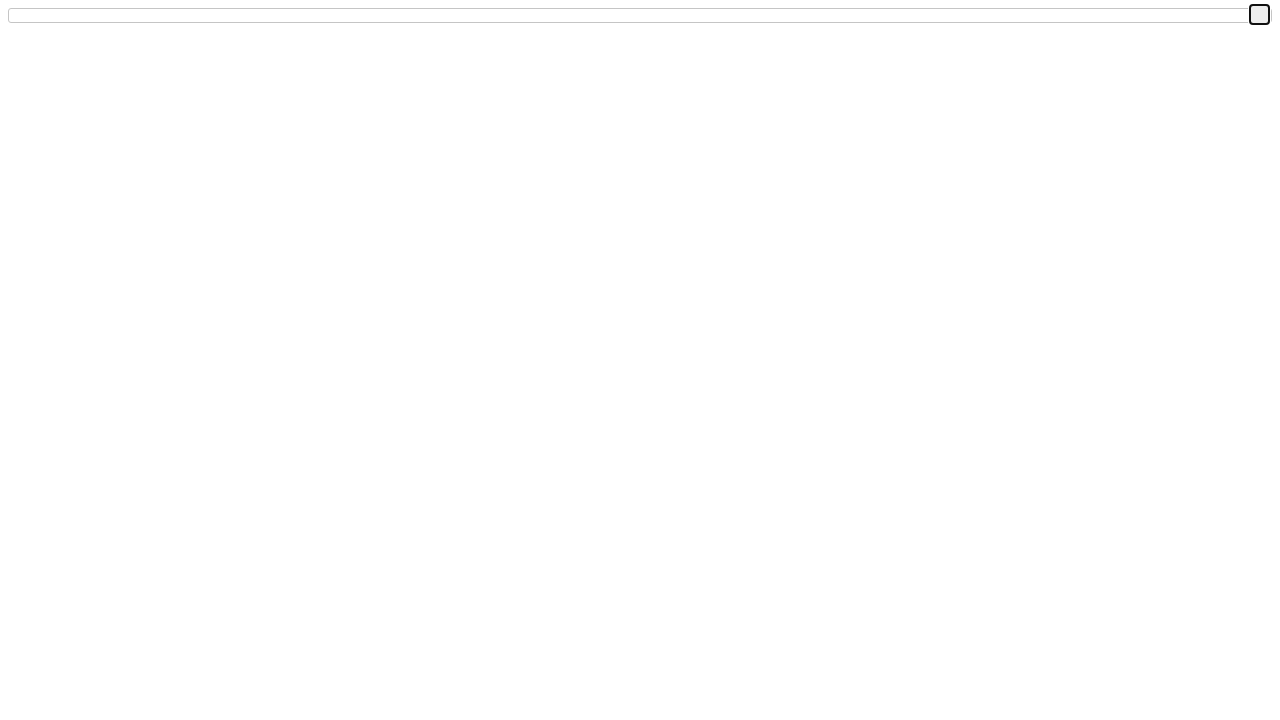

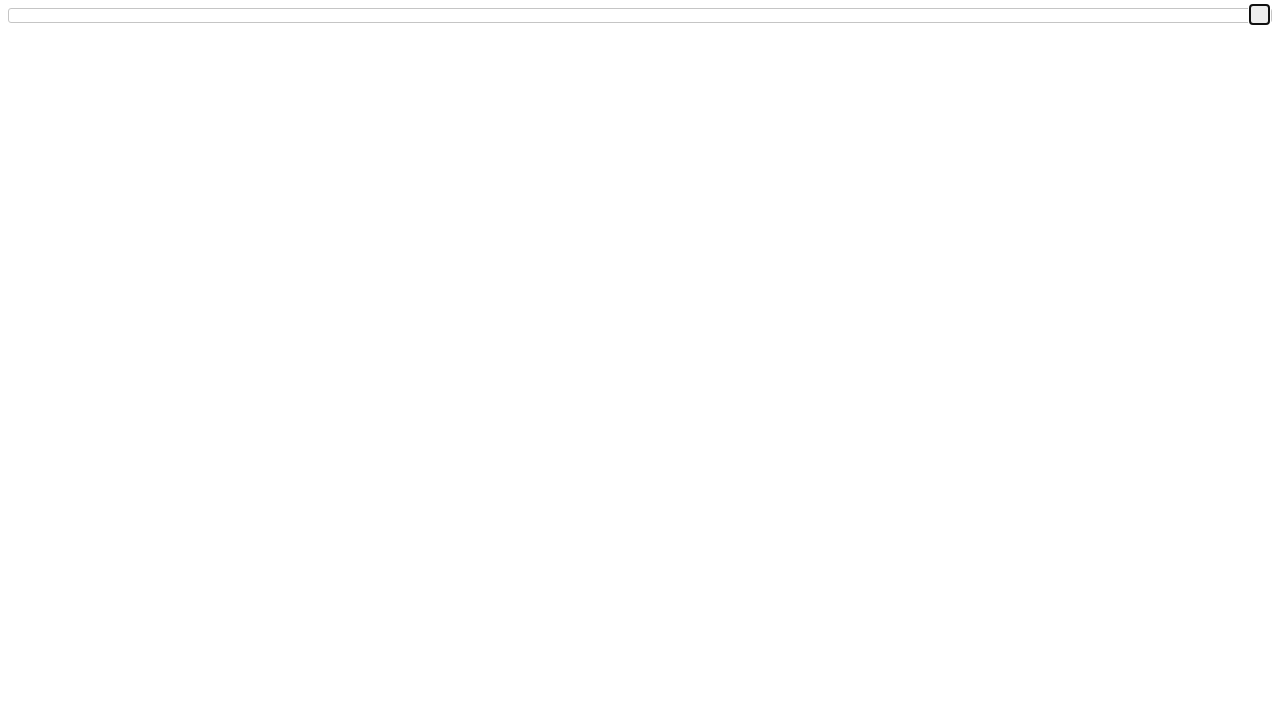